Tests an e-commerce shopping cart flow by searching for products, adding them to cart, applying a promo code, and verifying price calculations

Starting URL: https://rahulshettyacademy.com/seleniumPractise/

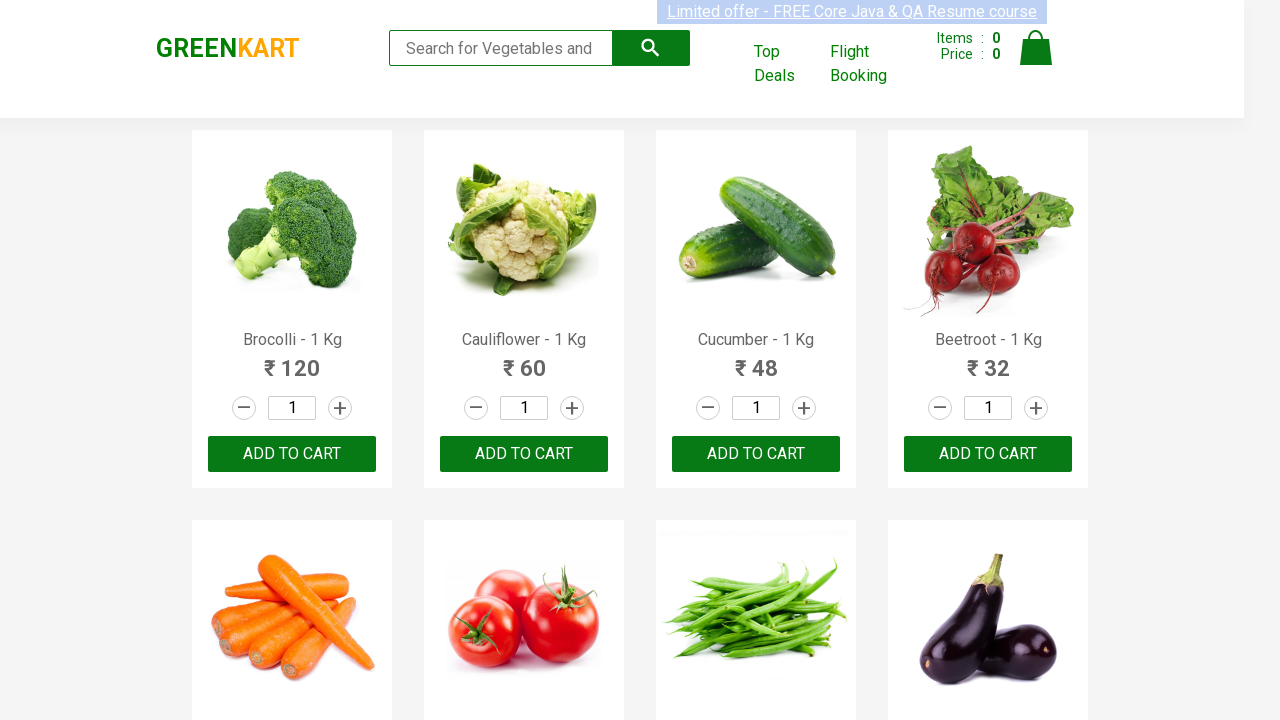

Filled search field with 'ber' to find products on //input[@type='search']
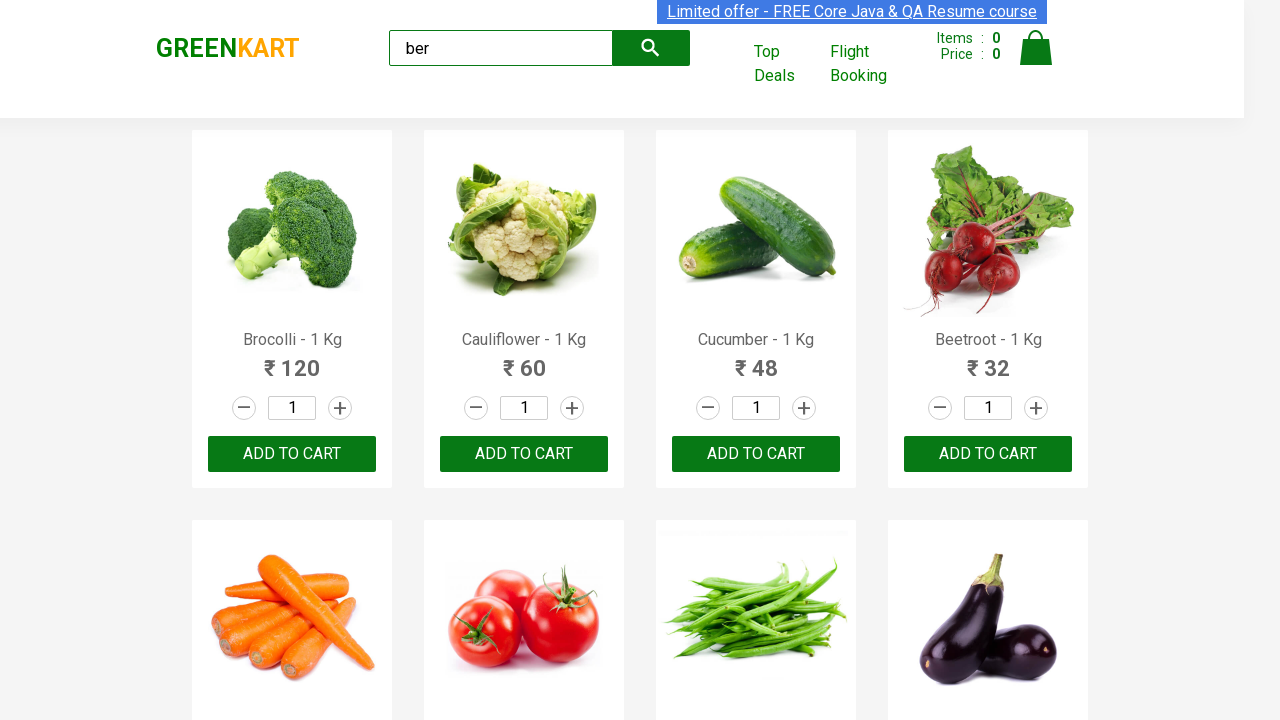

Waited 5 seconds for search results to load
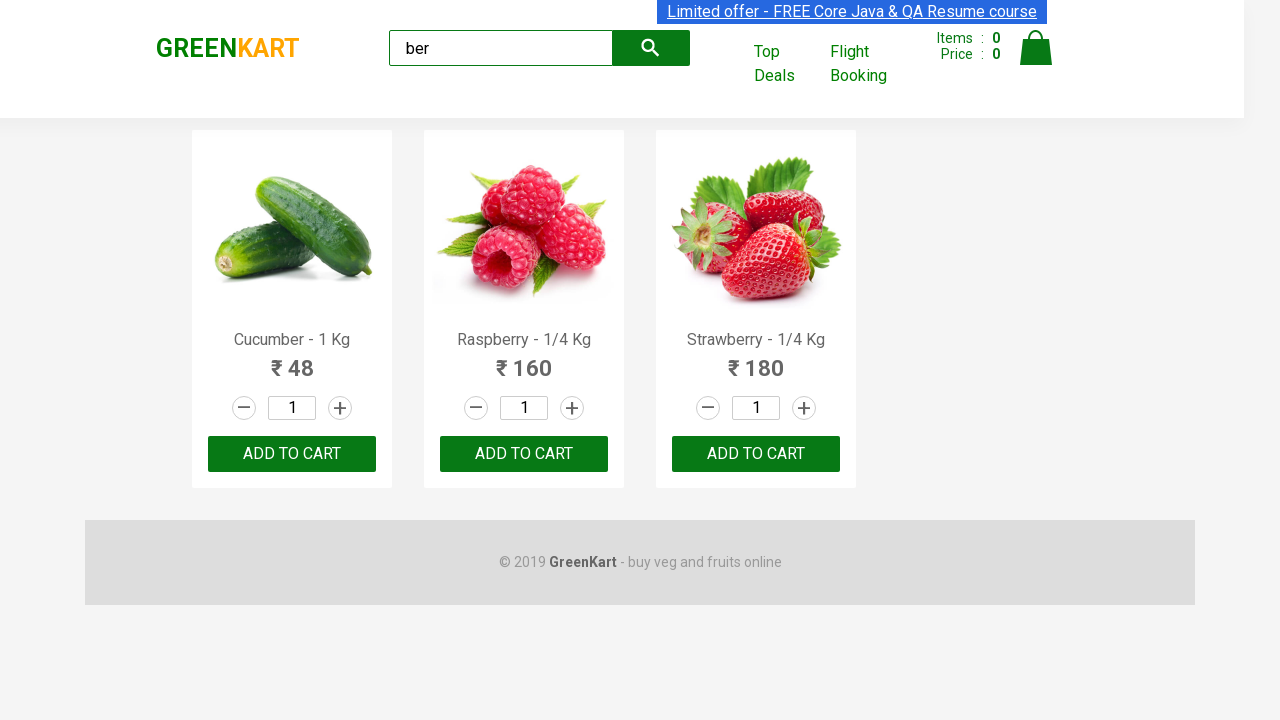

Located 3 product 'Add to Cart' buttons
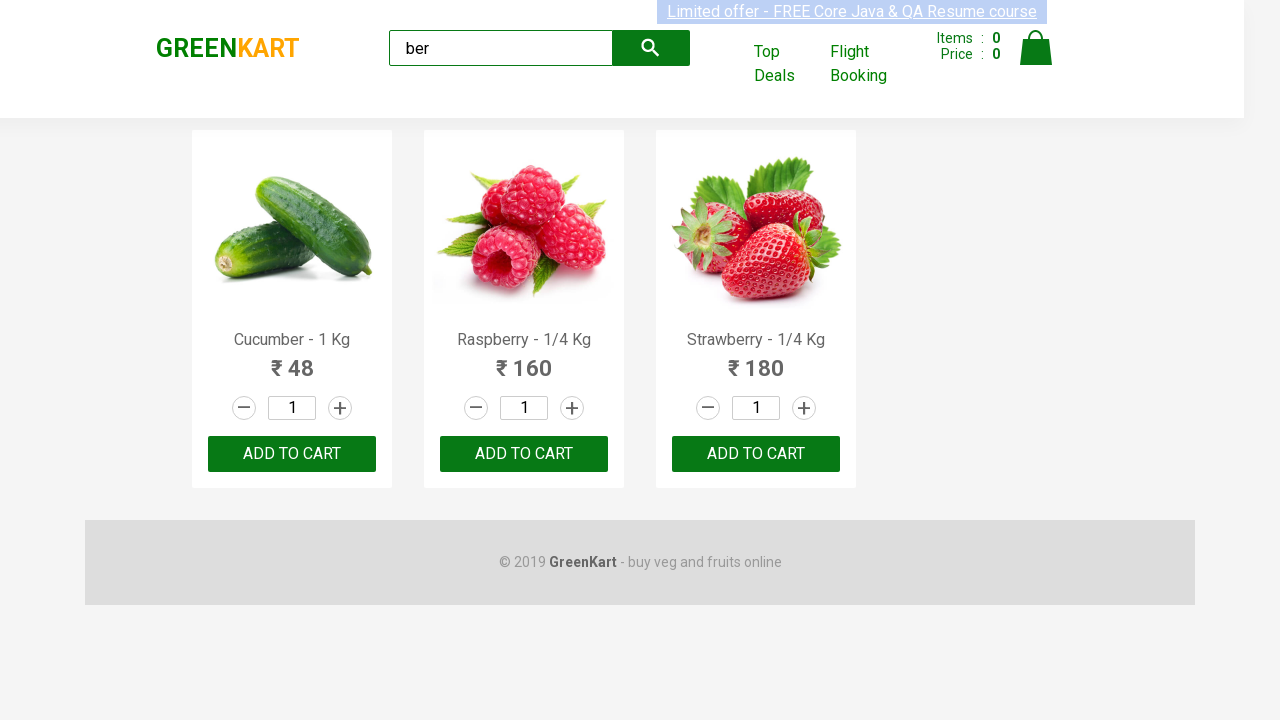

Added product 'Cucumber - 1 Kg' to cart at (292, 454) on xpath=//div[@class='product-action']/button >> nth=0
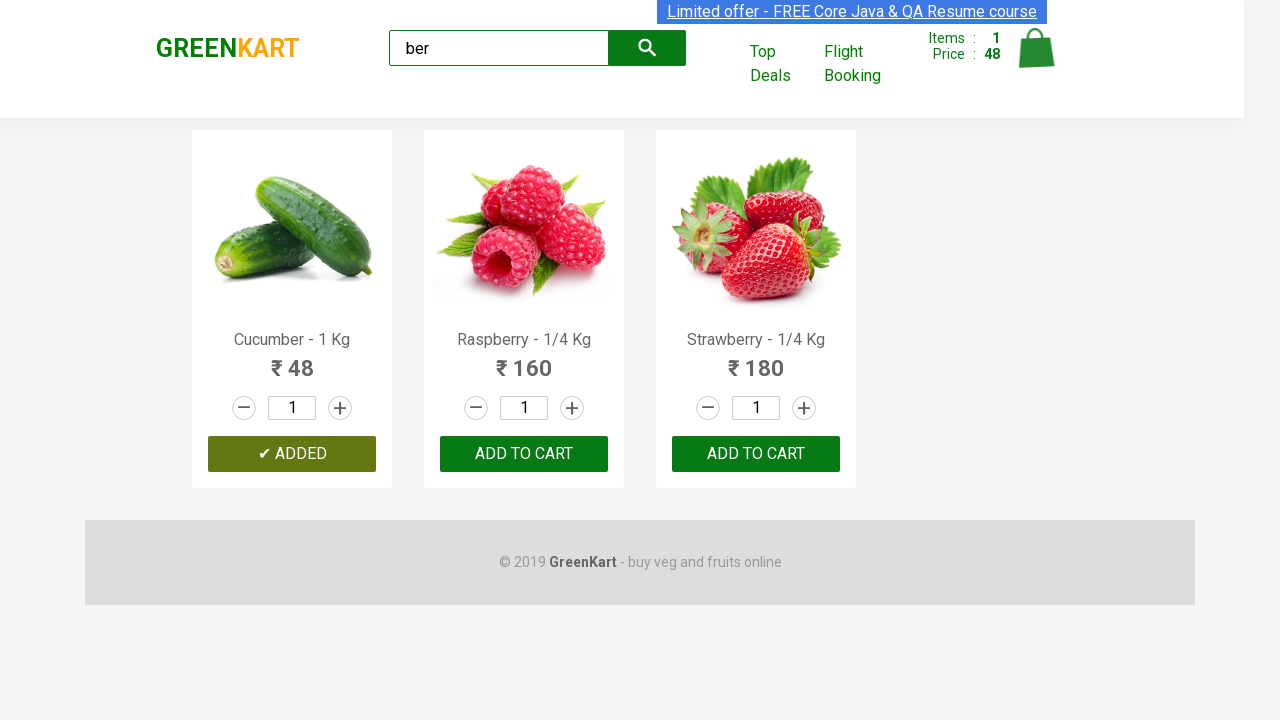

Added product 'Raspberry - 1/4 Kg' to cart at (524, 454) on xpath=//div[@class='product-action']/button >> nth=1
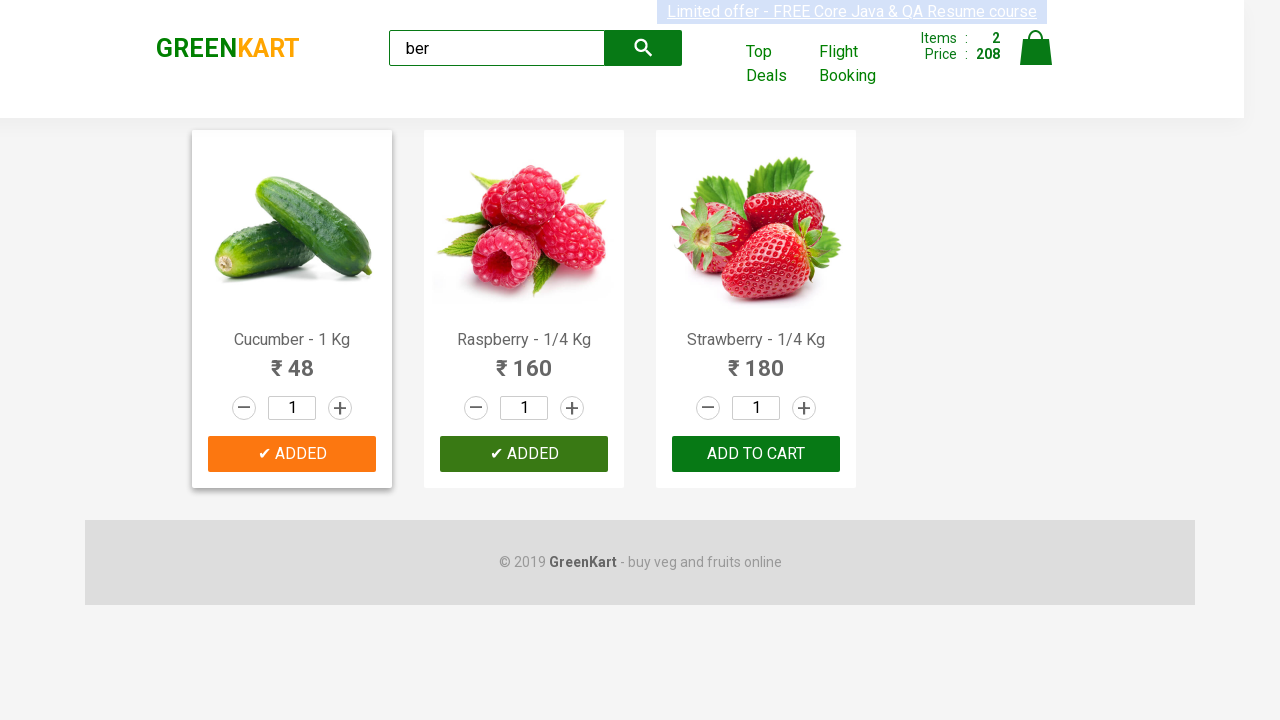

Added product 'Strawberry - 1/4 Kg' to cart at (756, 454) on xpath=//div[@class='product-action']/button >> nth=2
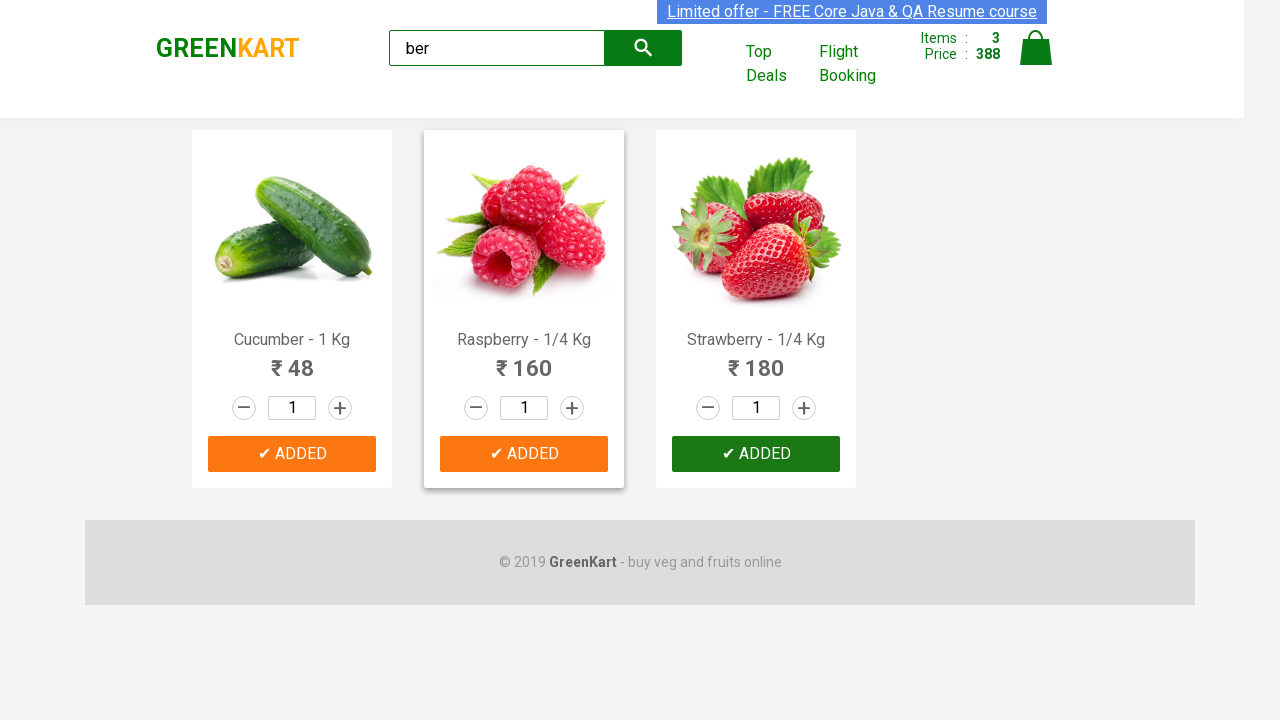

Clicked cart icon to view shopping cart at (1036, 59) on xpath=//a[@class='cart-icon']
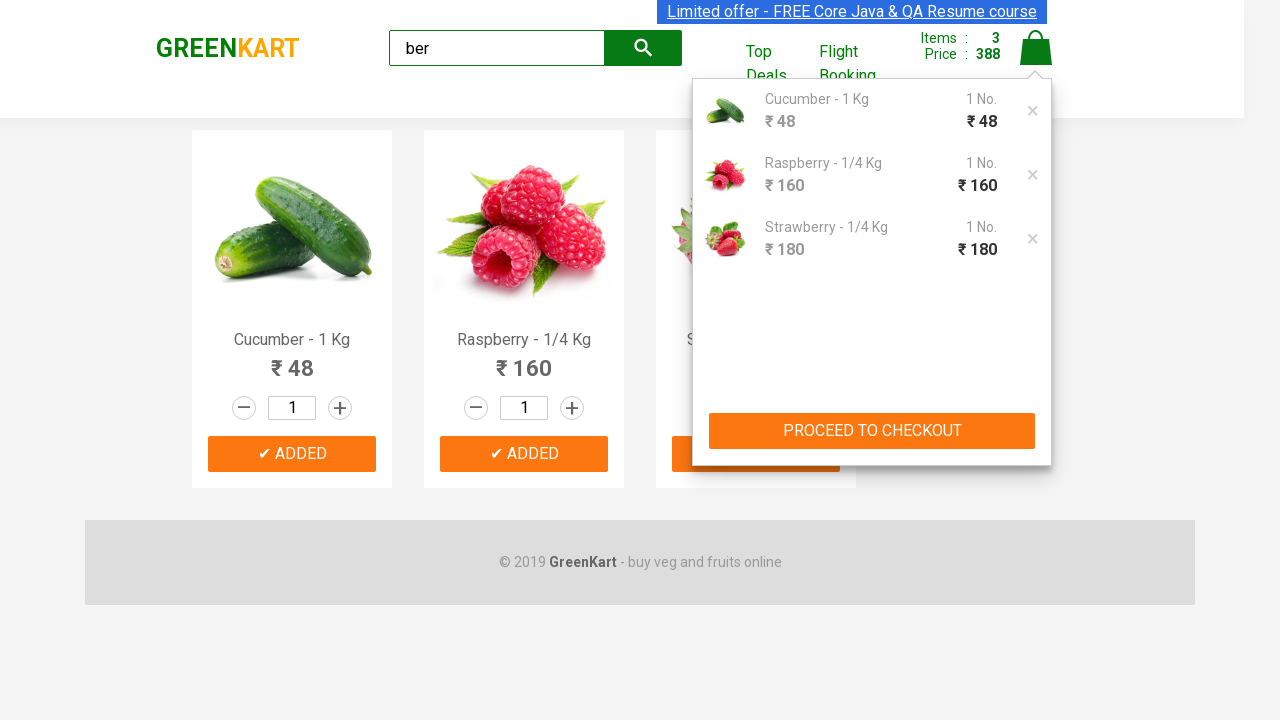

Clicked 'PROCEED TO CHECKOUT' button at (872, 431) on xpath=//button[text()="PROCEED TO CHECKOUT"]
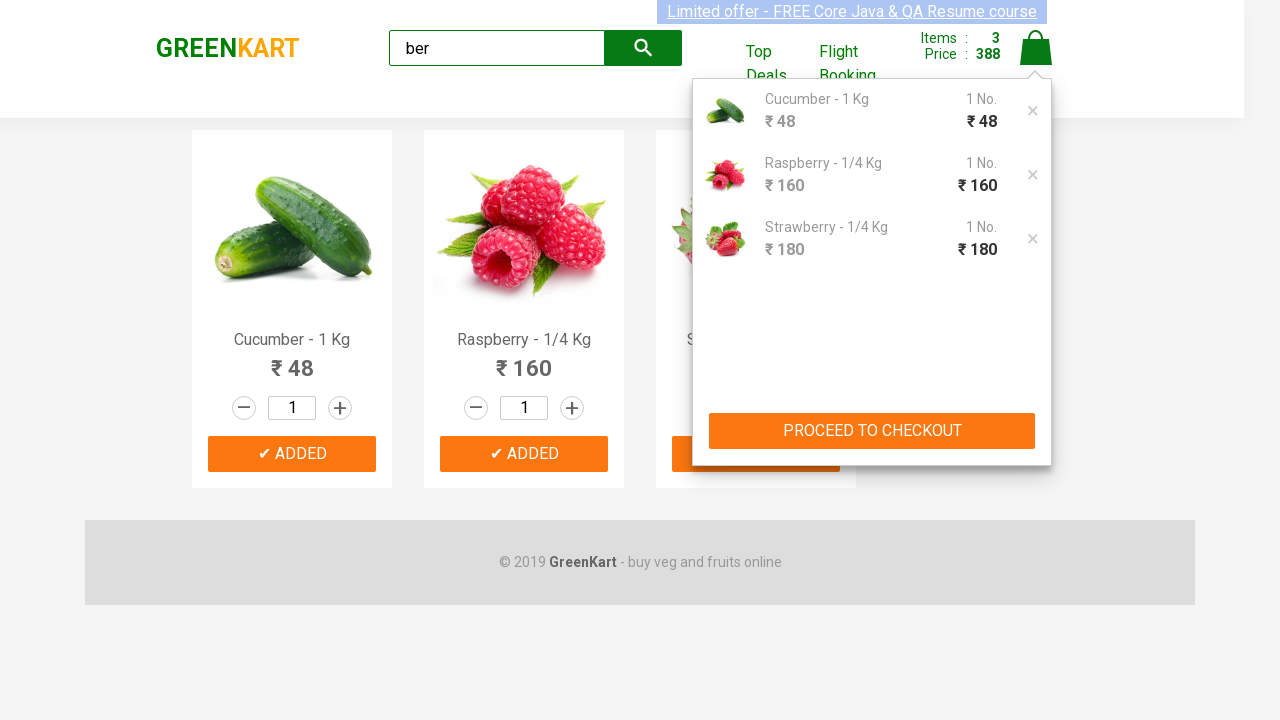

Checkout page loaded with product names visible
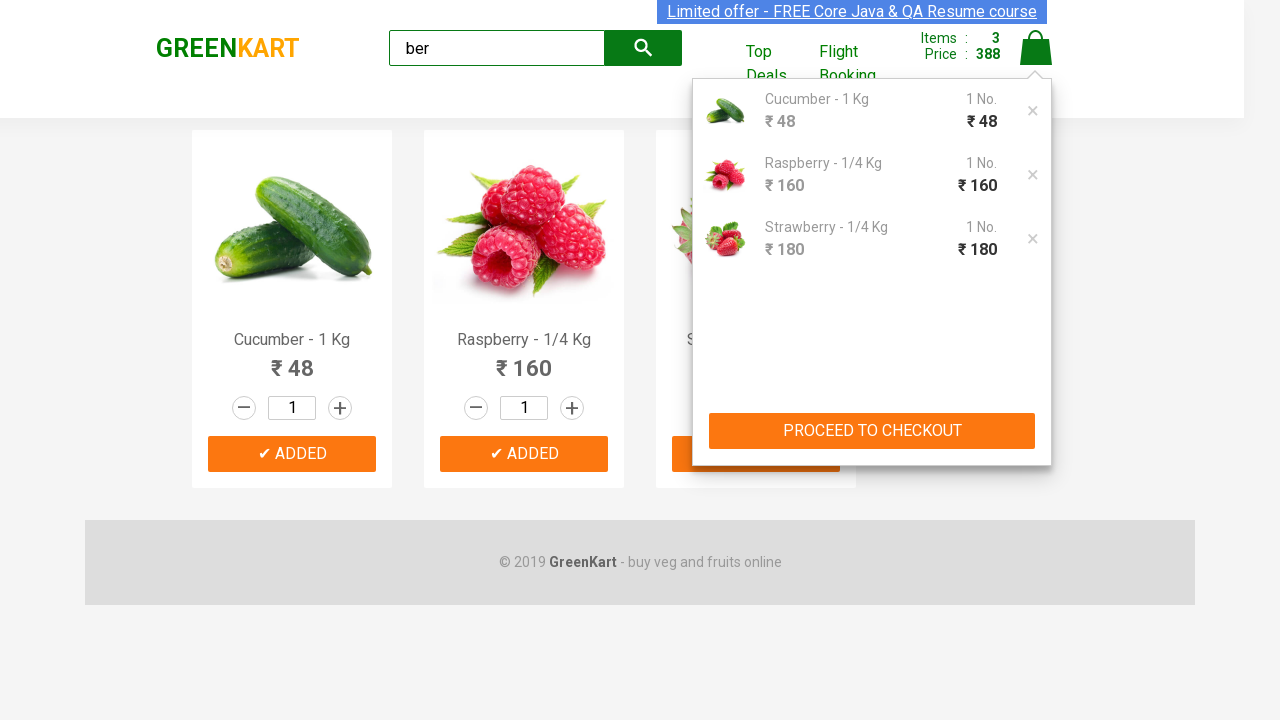

Verified 3 cart items match checkout page
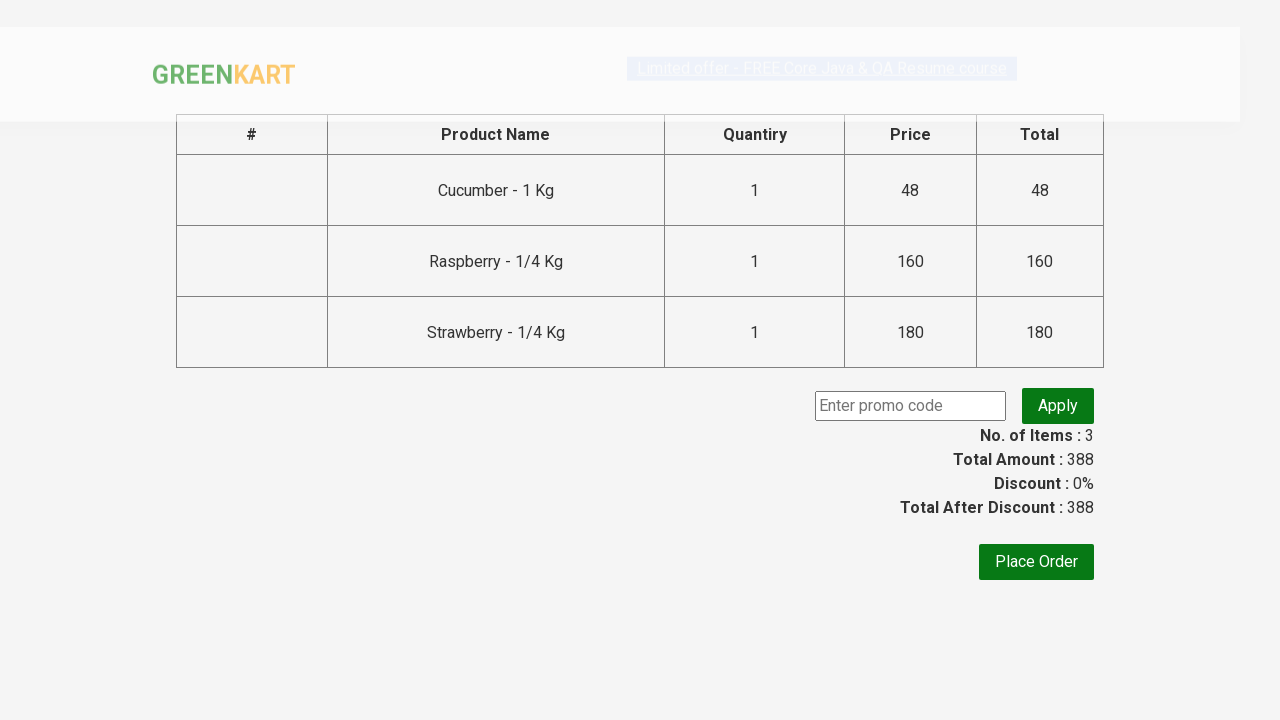

Filled promo code field with 'rahulshettyacademy' on input.promoCode
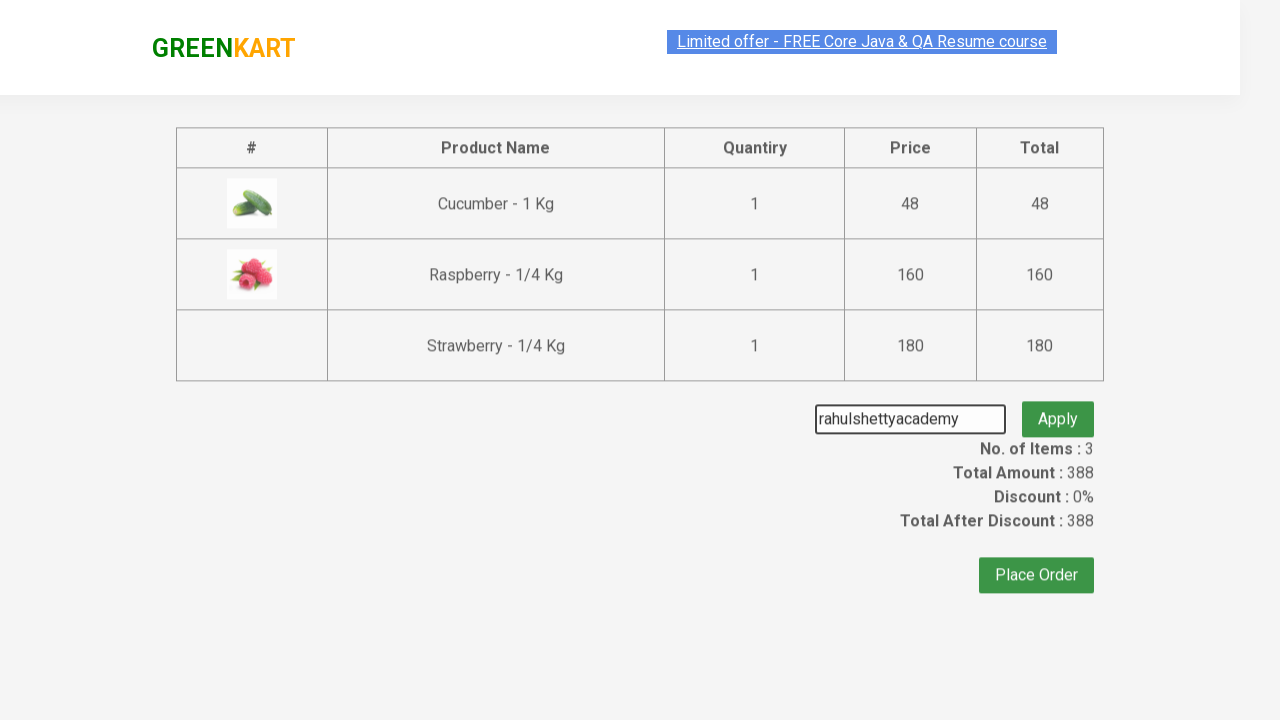

Clicked 'Apply' button to apply promo code at (1058, 406) on button.promoBtn
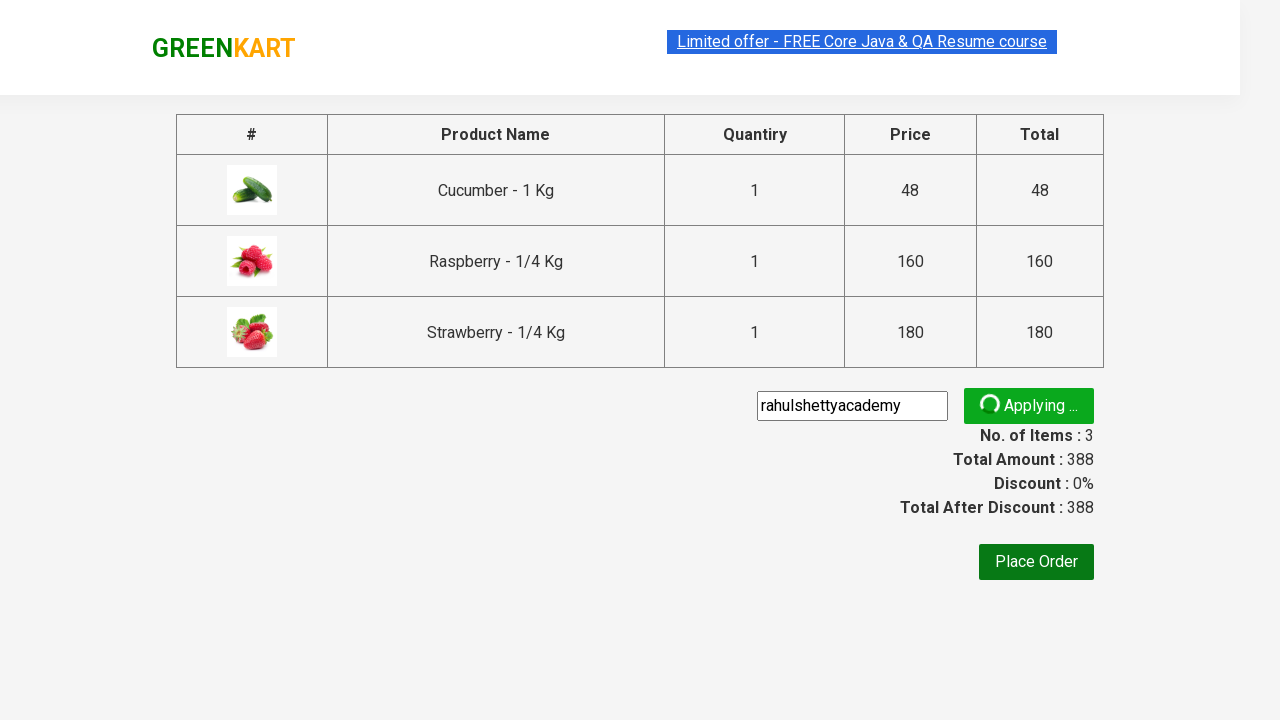

Promo code application message appeared
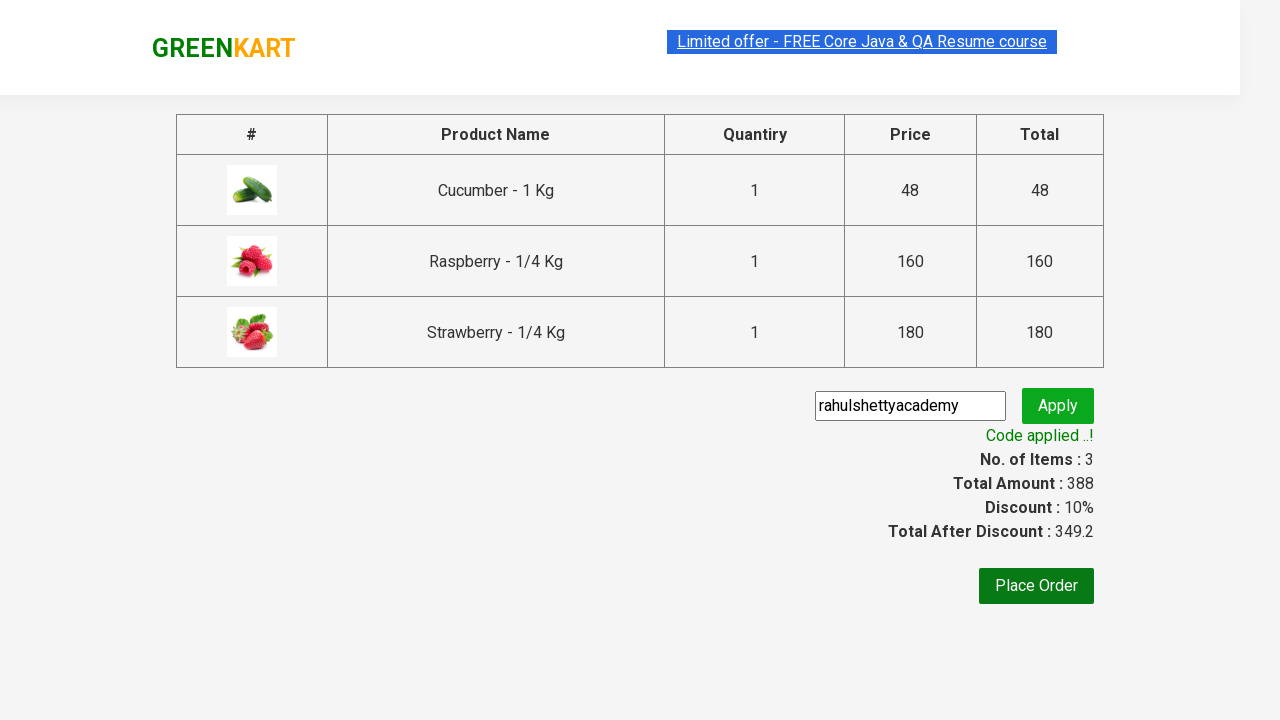

Verified promo code was applied (message: 'Code applied ..!')
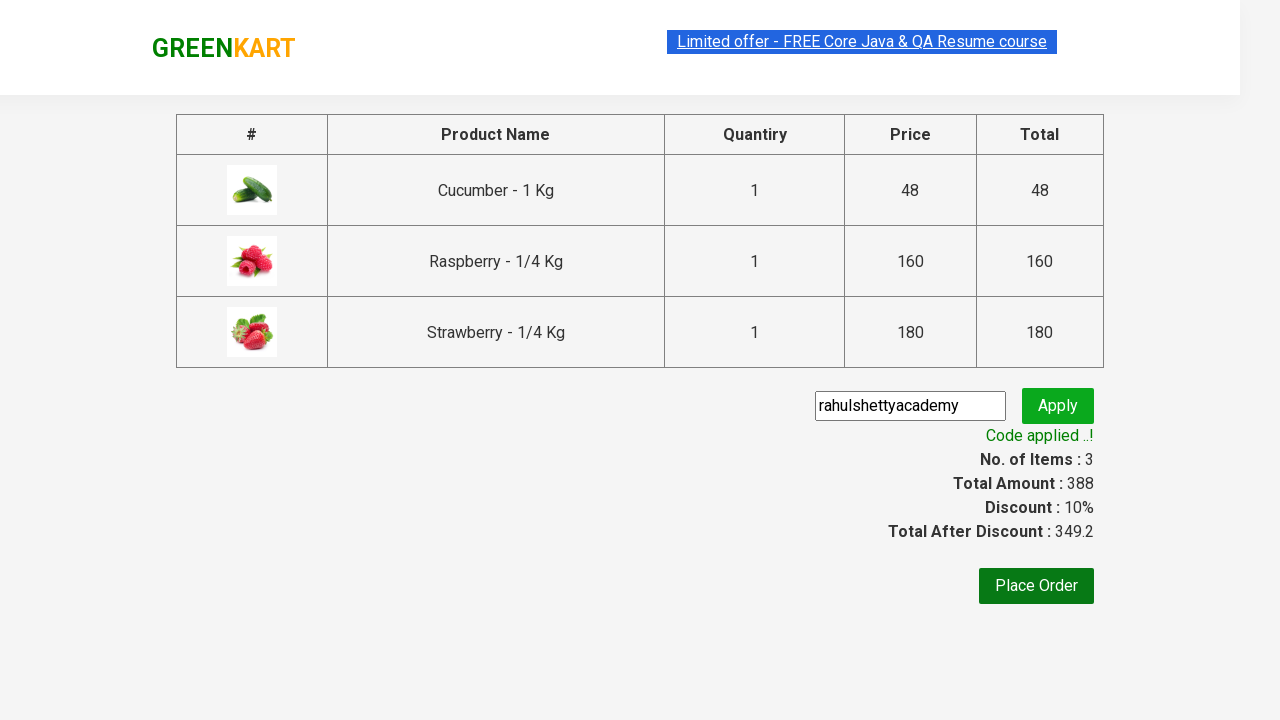

Verified discount amount (349.2) is less than total (388.0)
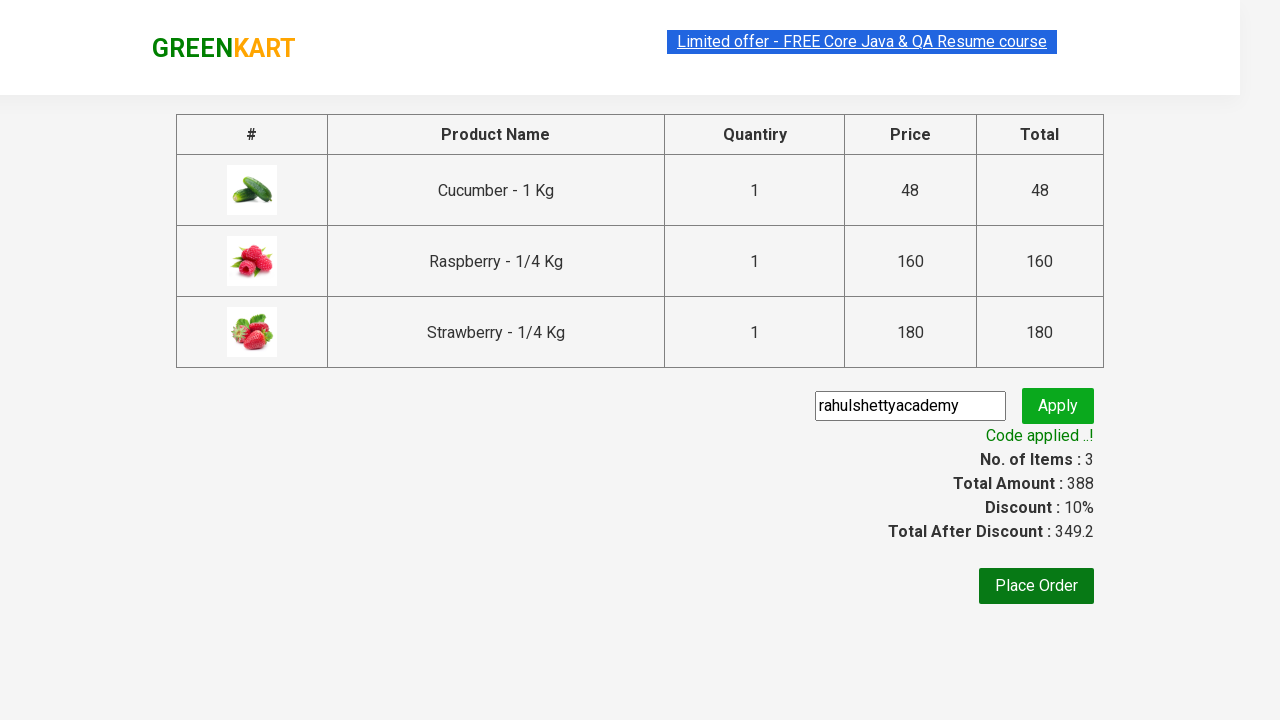

Verified sum of individual items (388) equals total (388)
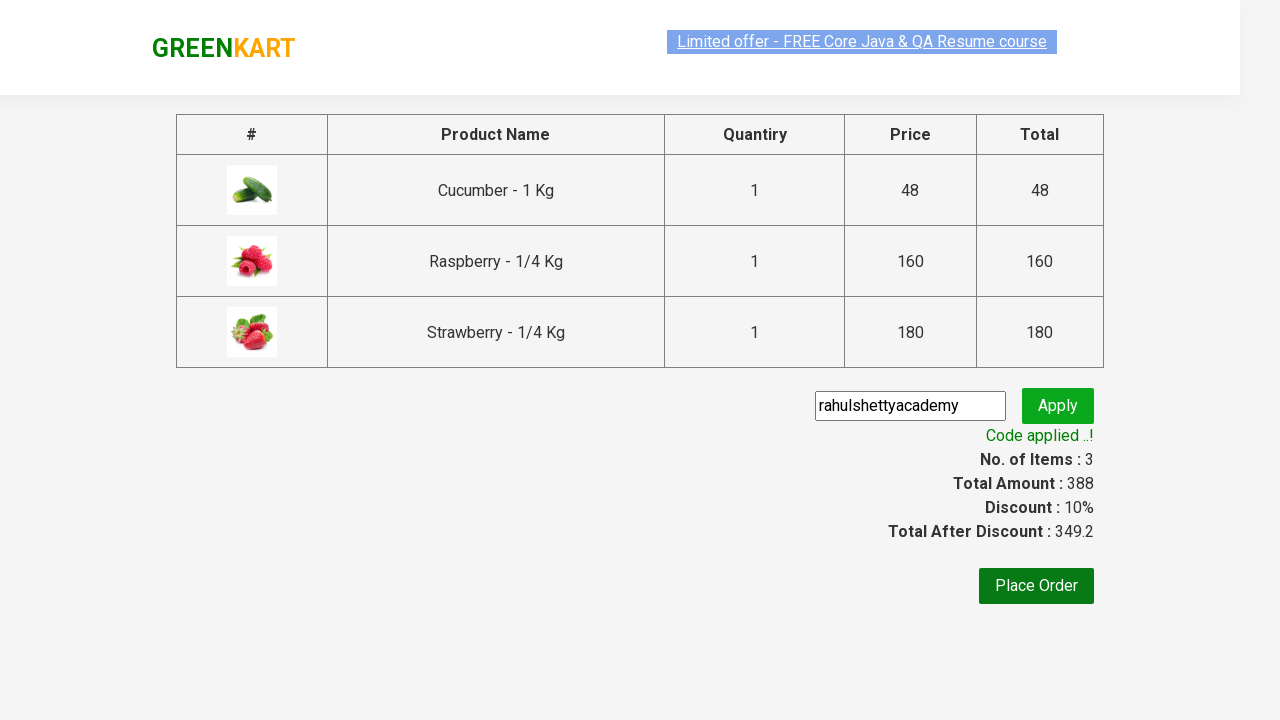

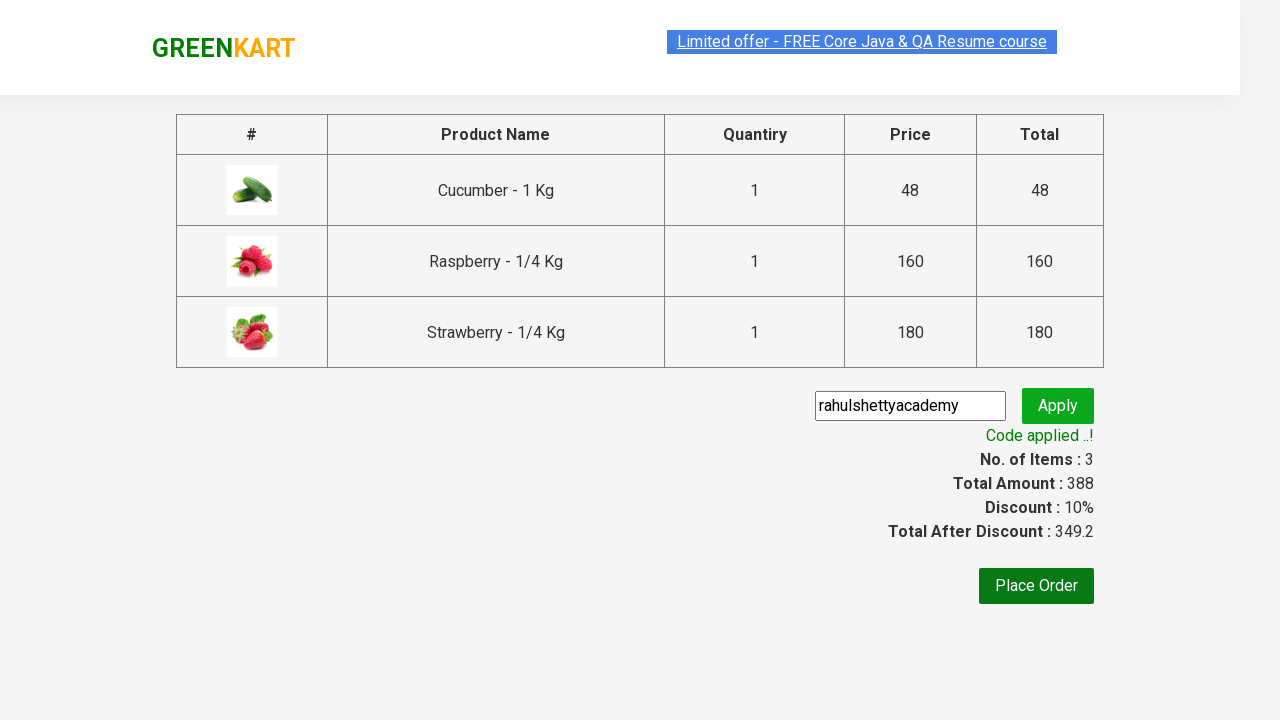